Tests data table sorting in ascending order by clicking on the dues column header (table without attributes) and verifying the values are sorted

Starting URL: http://the-internet.herokuapp.com/tables

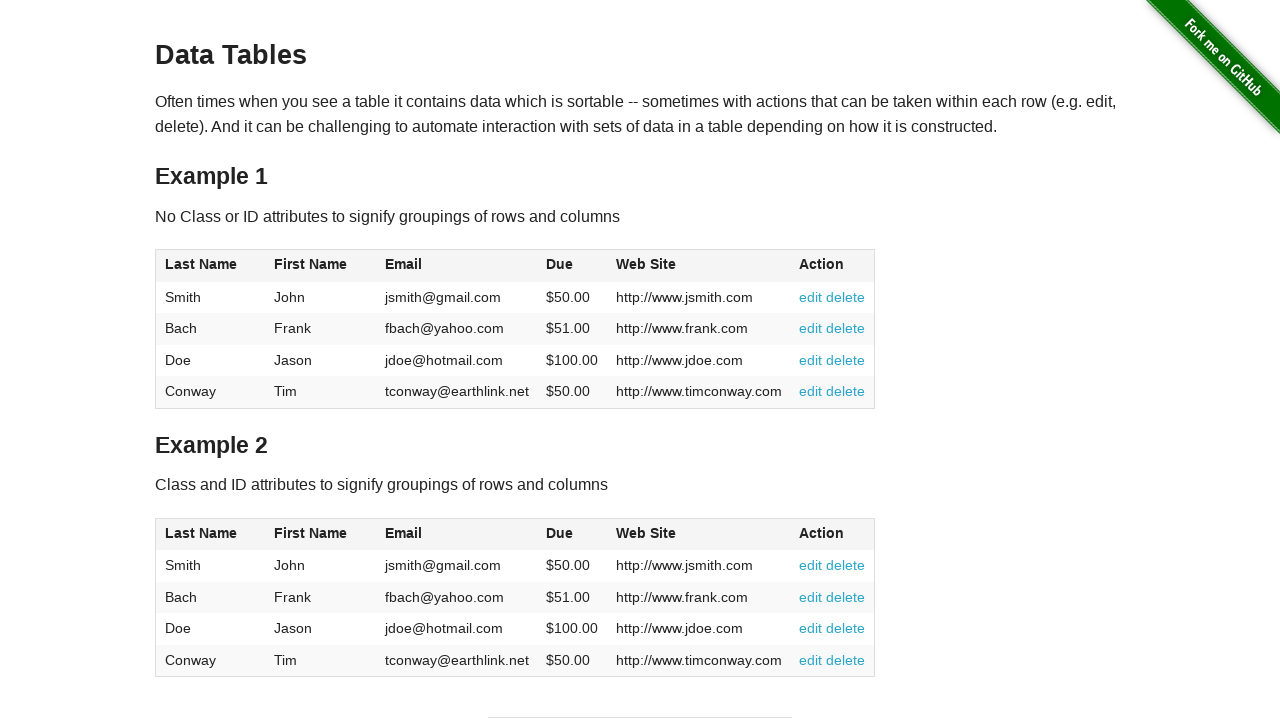

Clicked on dues column header to sort ascending at (572, 266) on #table1 thead tr th:nth-of-type(4)
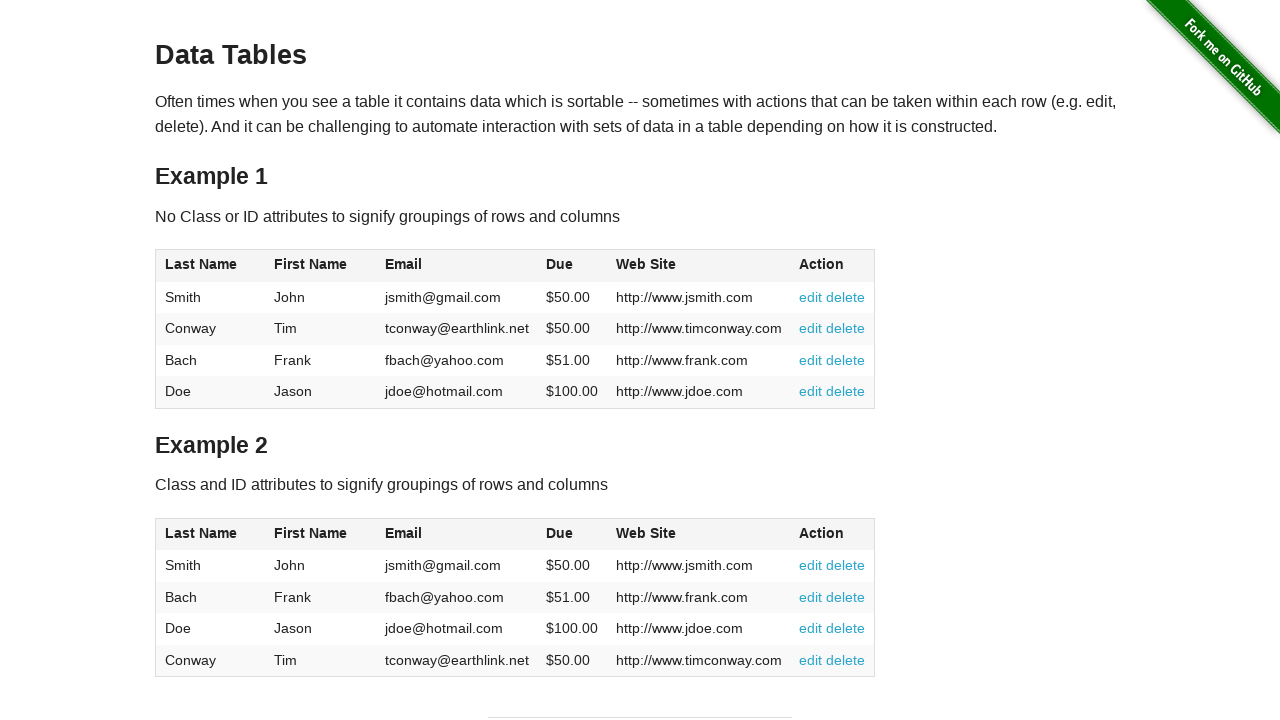

Verified data table sorted by dues column in ascending order
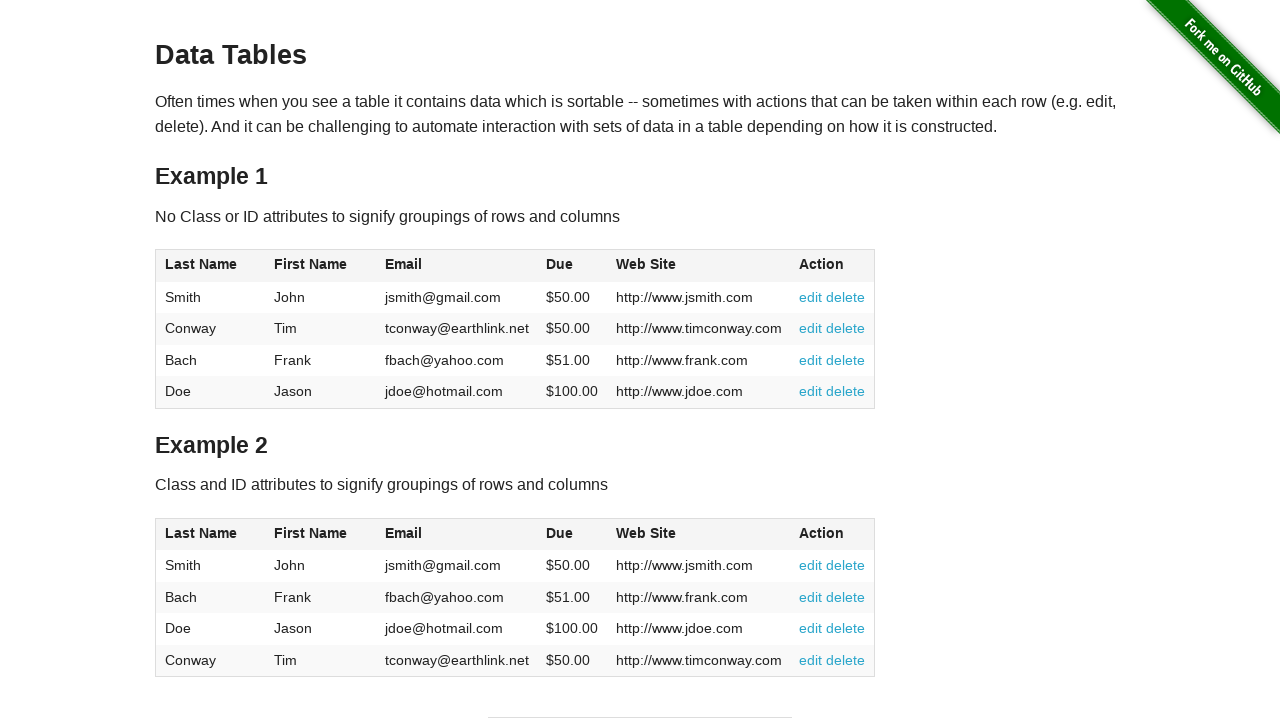

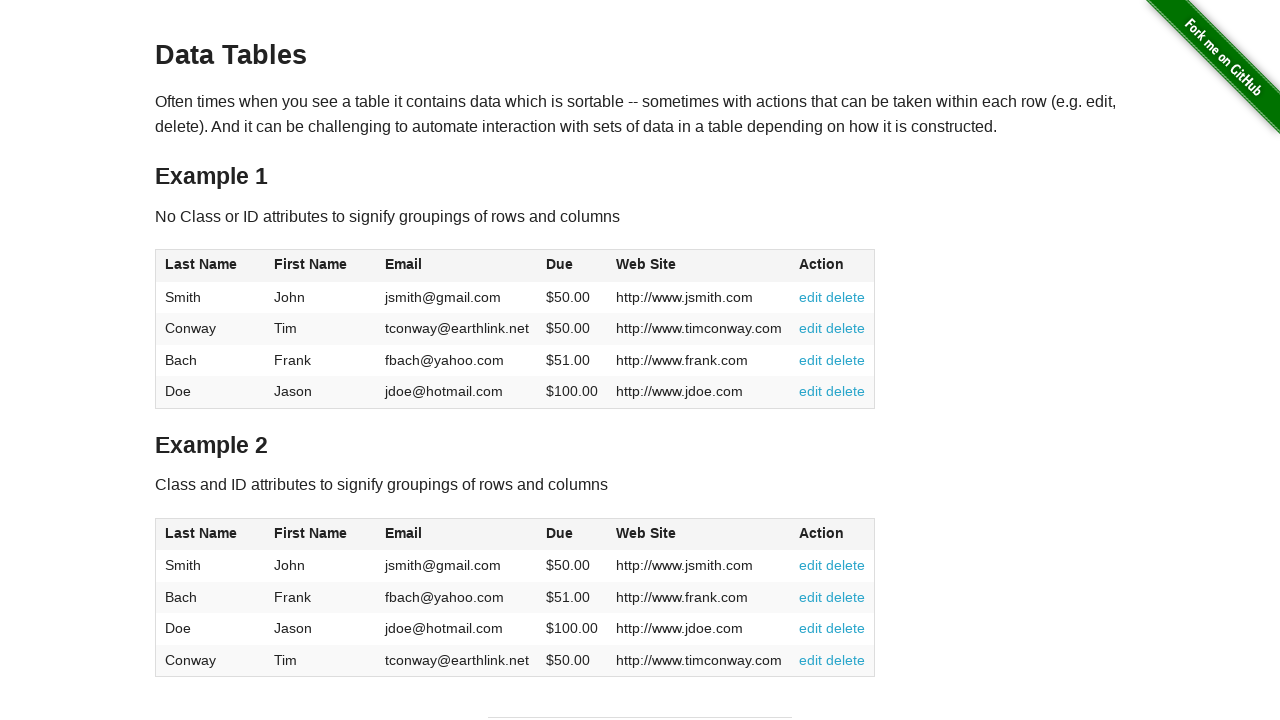